Tests calculator division by zero scenario, entering 5 divided by 0, expecting Infinity result

Starting URL: https://calculatorhtml.onrender.com/

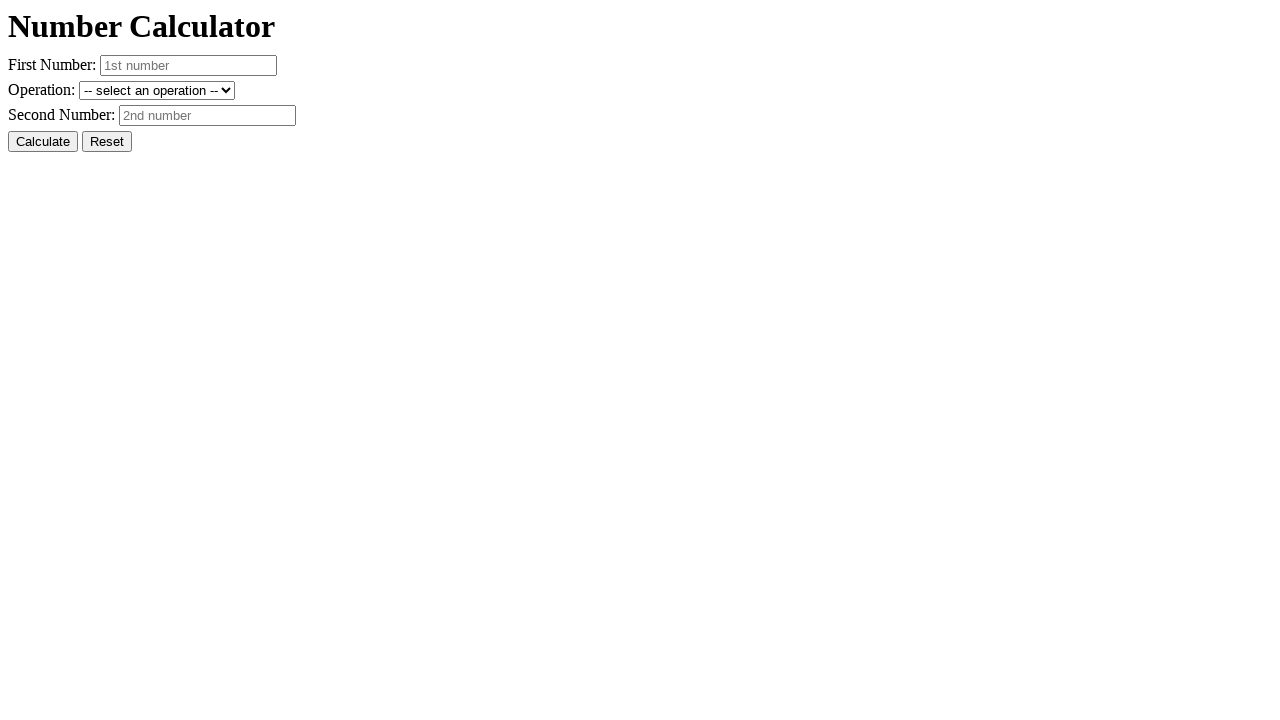

Clicked Reset button to clear previous values at (107, 142) on #resetButton
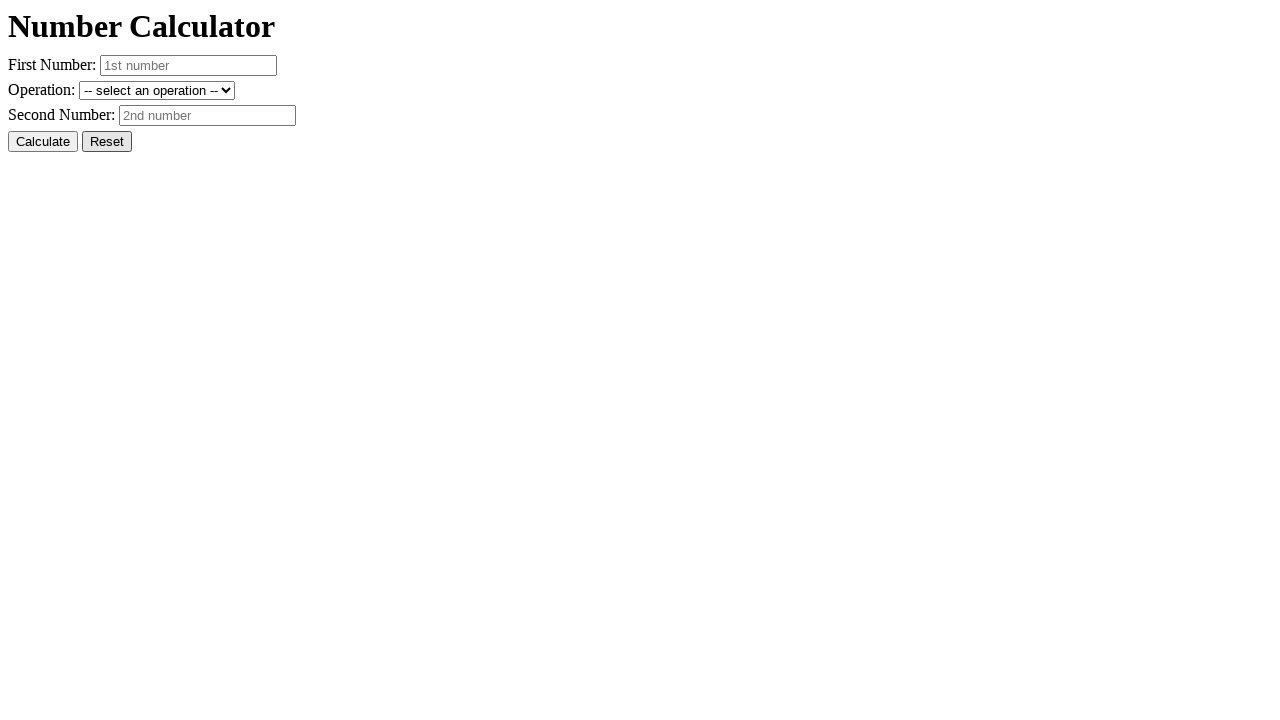

Entered first number: 5 on #number1
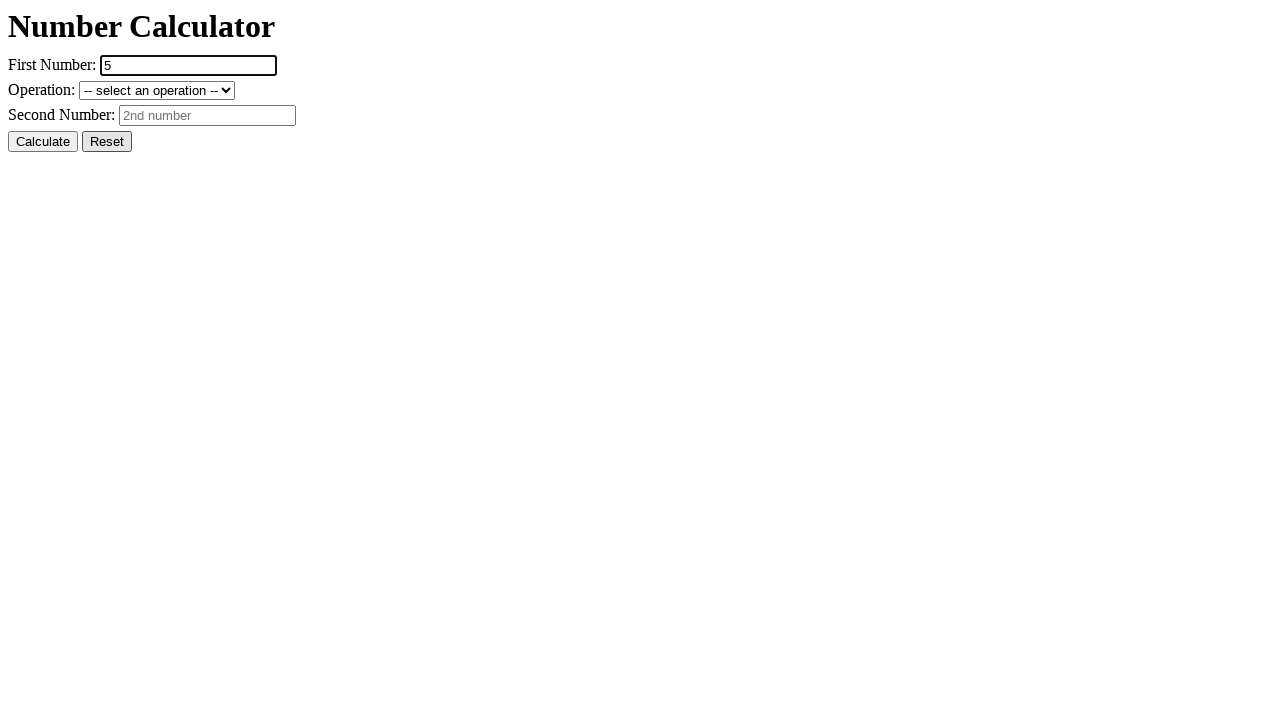

Entered second number: 0 (division by zero test) on #number2
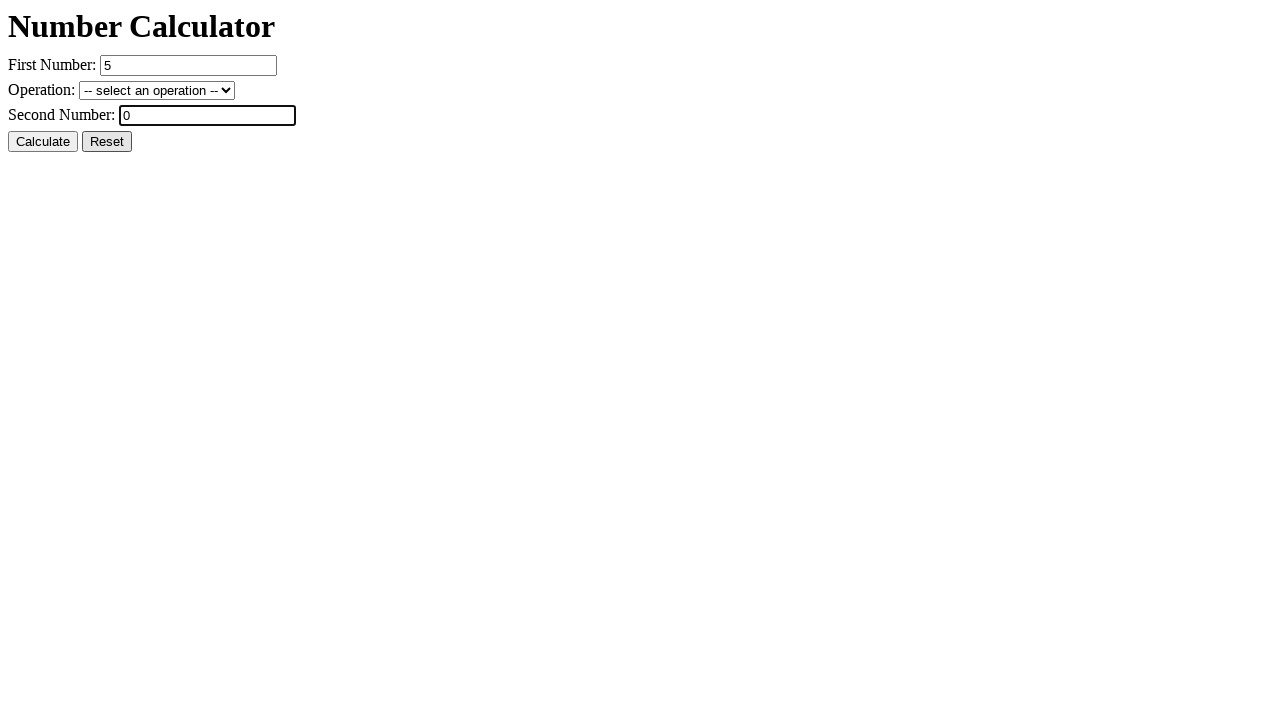

Selected divide operation from dropdown on #operation
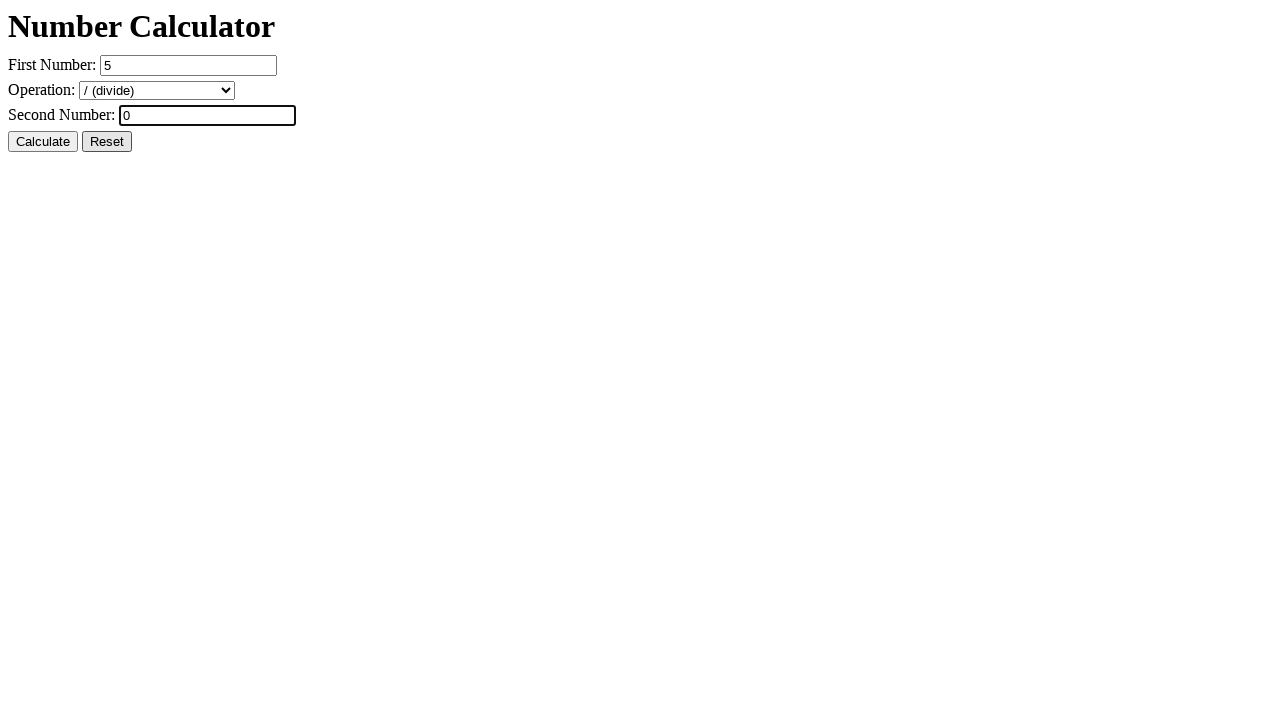

Clicked Calculate button to perform division by zero at (43, 142) on #calcButton
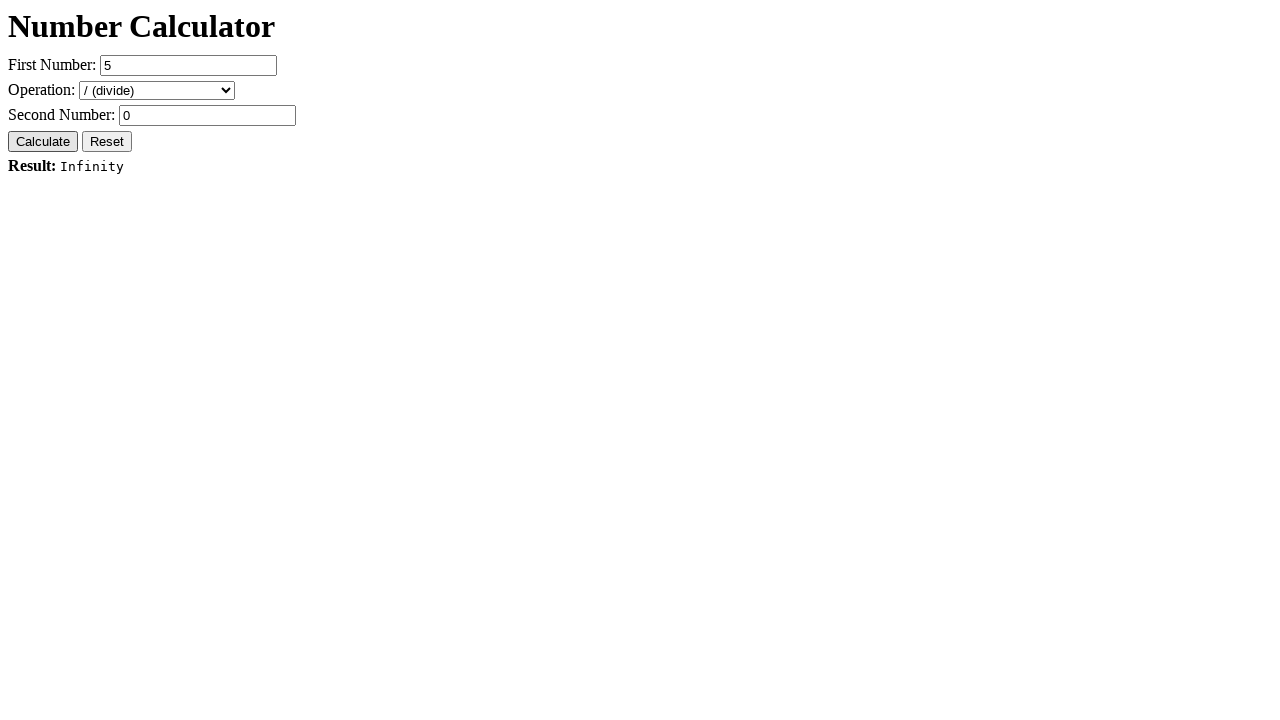

Result element loaded and displayed (expecting Infinity)
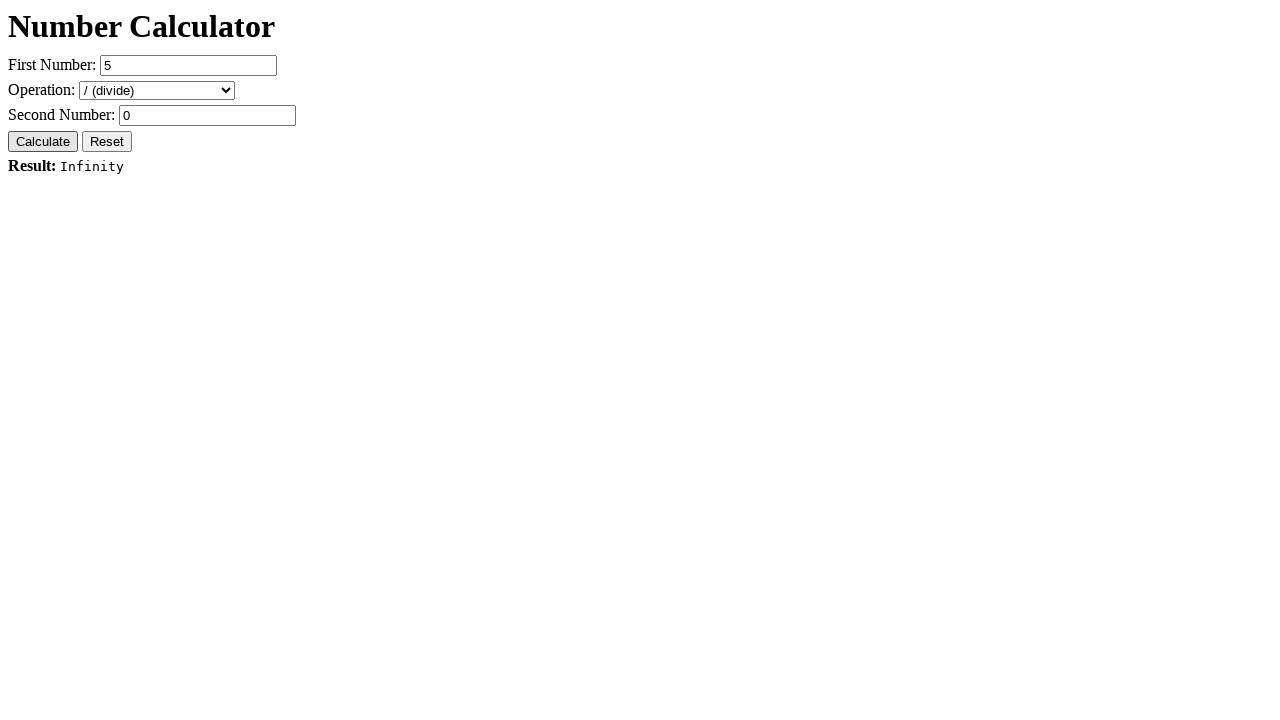

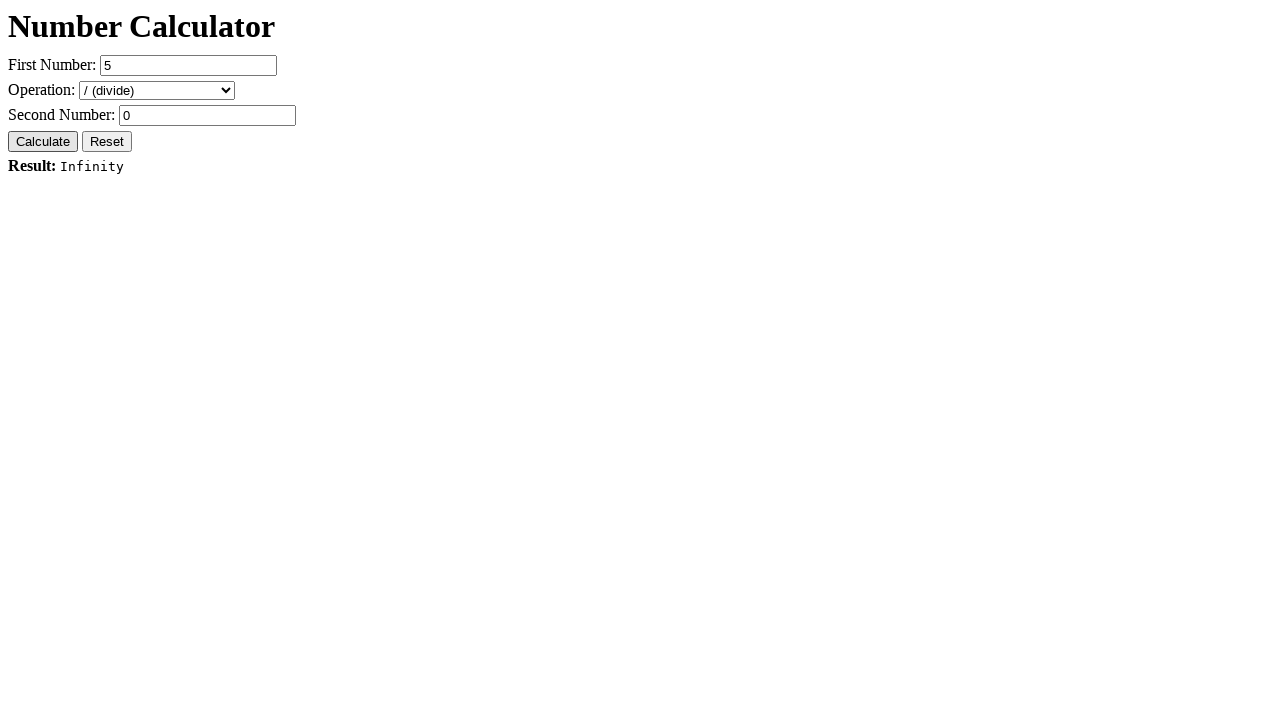